Searches for products using the search field, selects a product from results, and clicks buy now

Starting URL: https://ecommerce-playground.lambdatest.io/

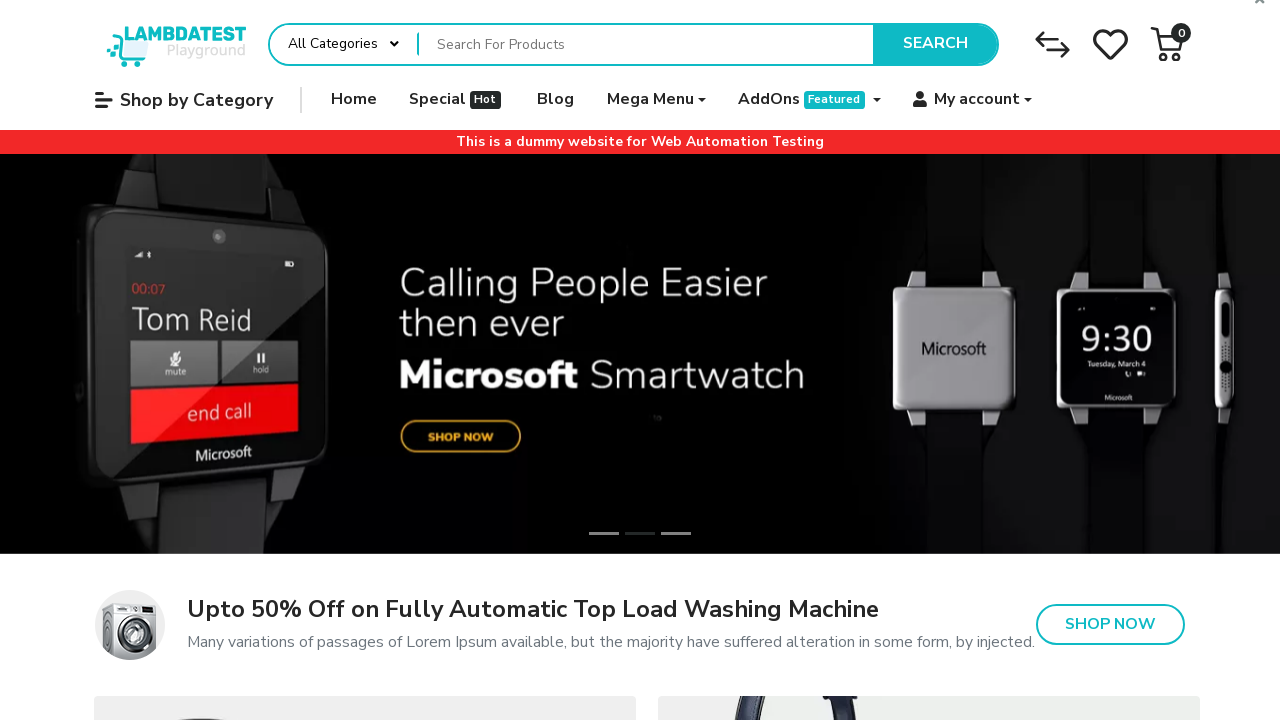

Clicked on search field at (646, 44) on internal:attr=[placeholder="Search For Products"i] >> nth=0
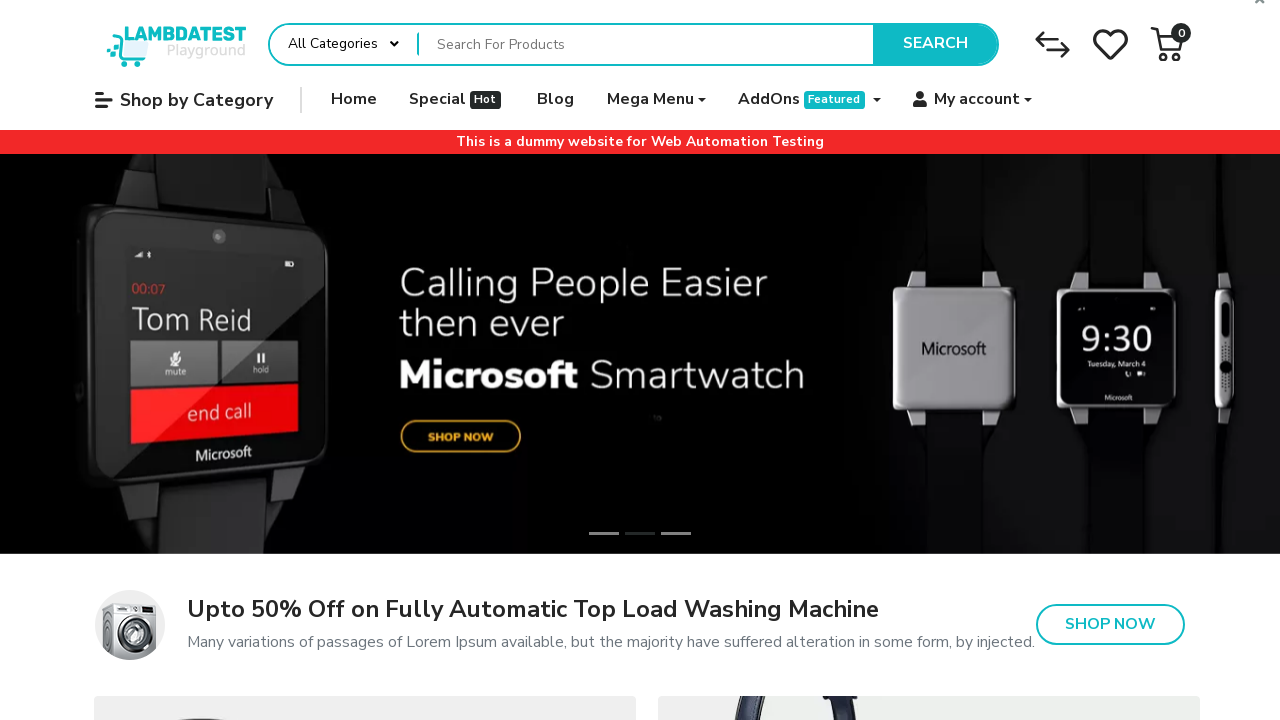

Filled search field with 'Phone' on internal:attr=[placeholder="Search For Products"i] >> nth=0
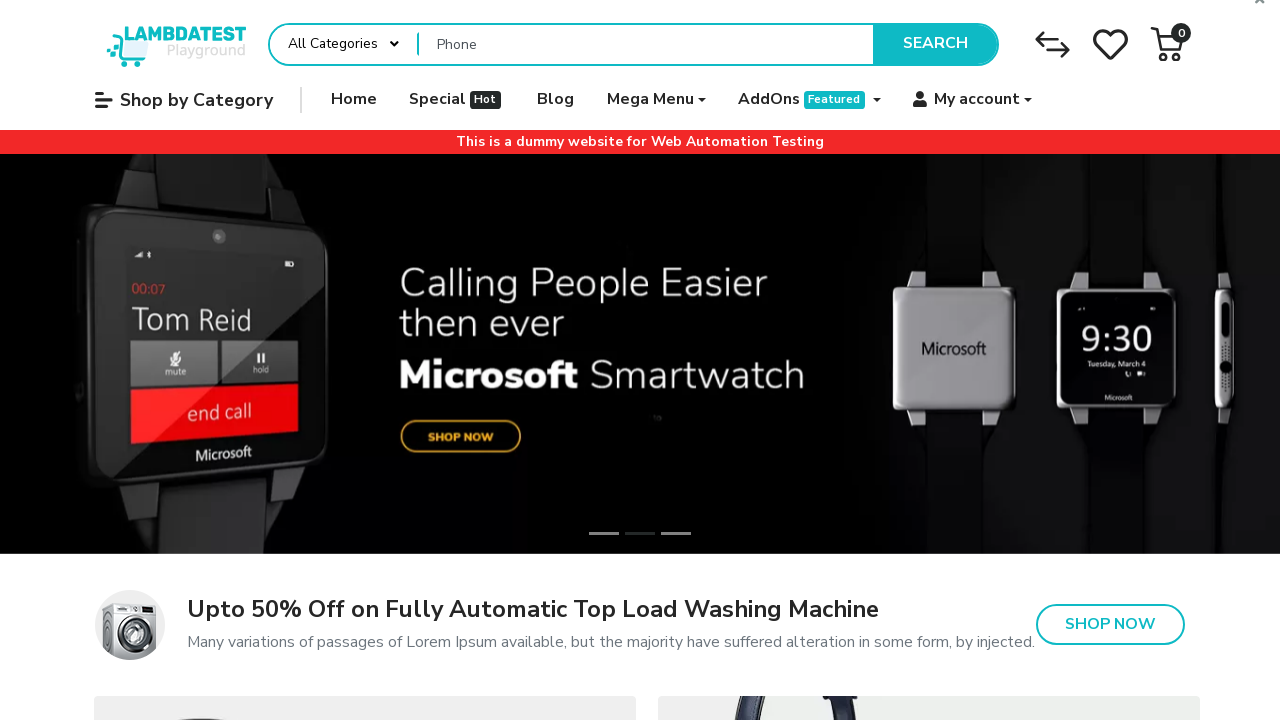

Clicked SEARCH button to search for products at (935, 44) on internal:role=button[name="SEARCH"i]
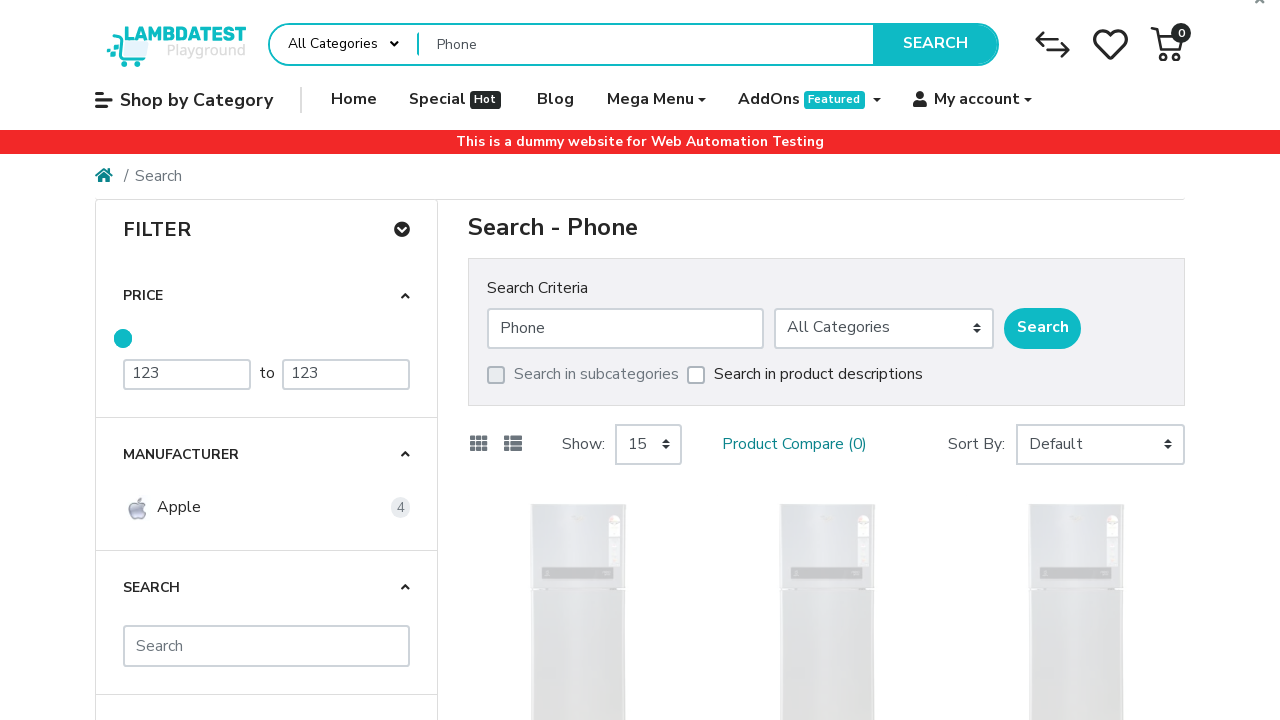

Clicked on third product from search results at (1076, 550) on .product-thumb >> nth=2
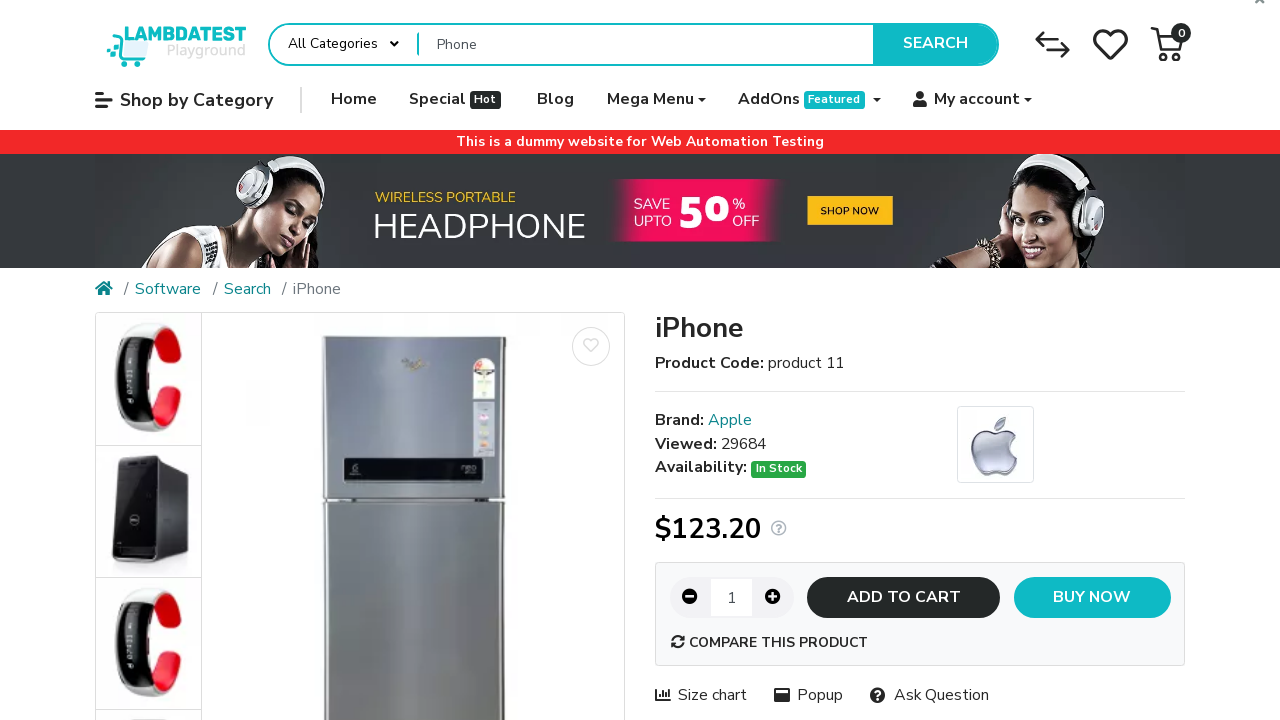

Clicked BUY NOW button to purchase product at (1092, 598) on internal:role=button[name="BUY NOW"i]
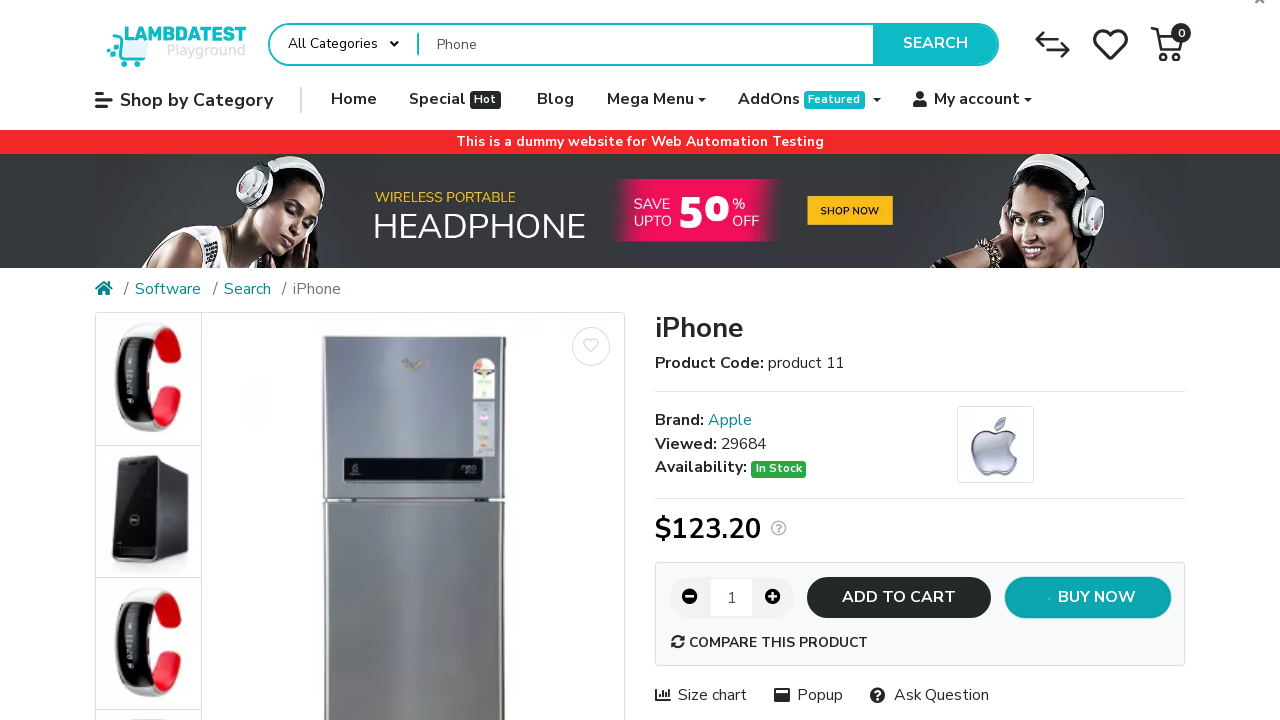

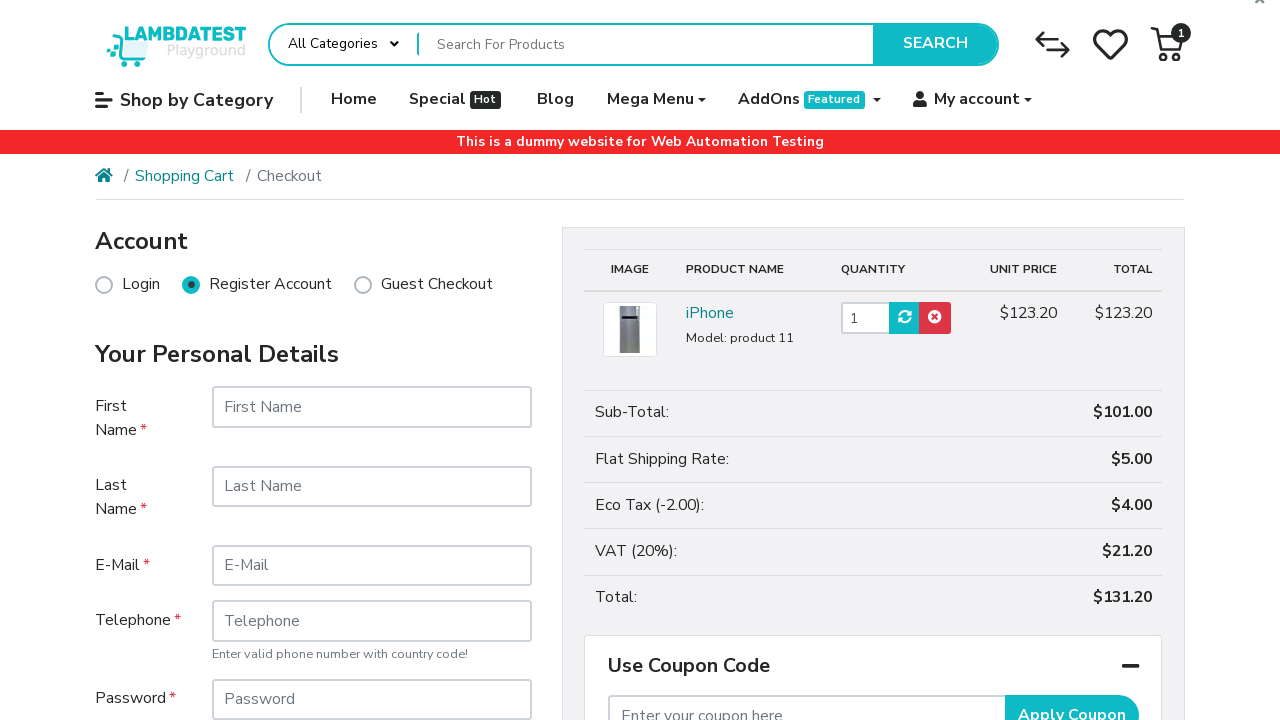